Tests dropdown/select menu functionality by selecting options using different methods (by index, by visible text, and by value) and verifying the selected options.

Starting URL: https://demoqa.com/select-menu

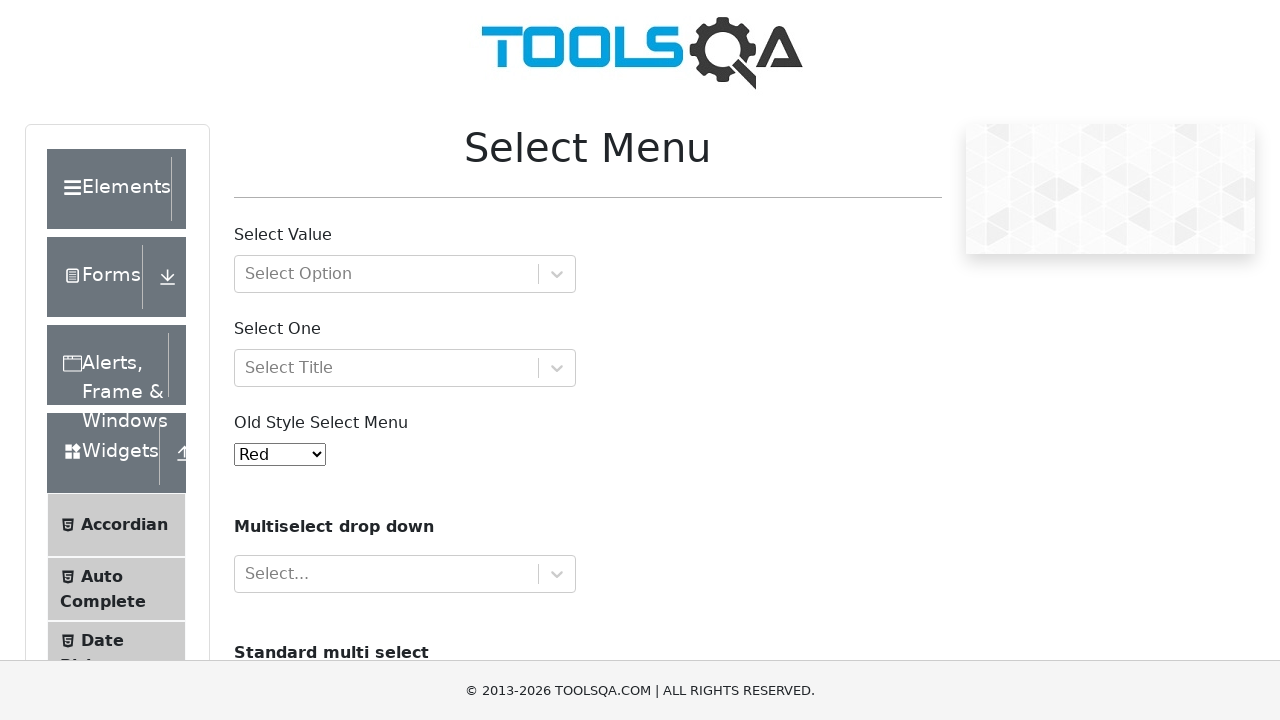

Selected 'Purple' option by index 4 on #oldSelectMenu
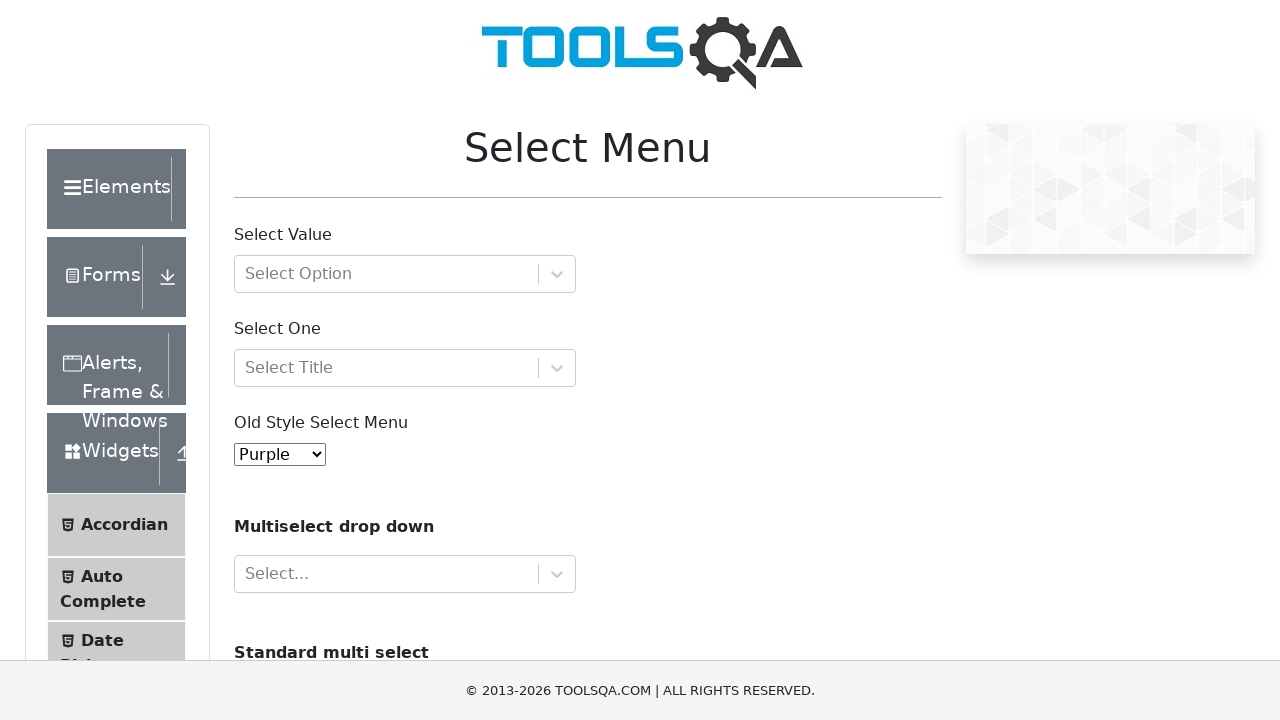

Retrieved input value from dropdown
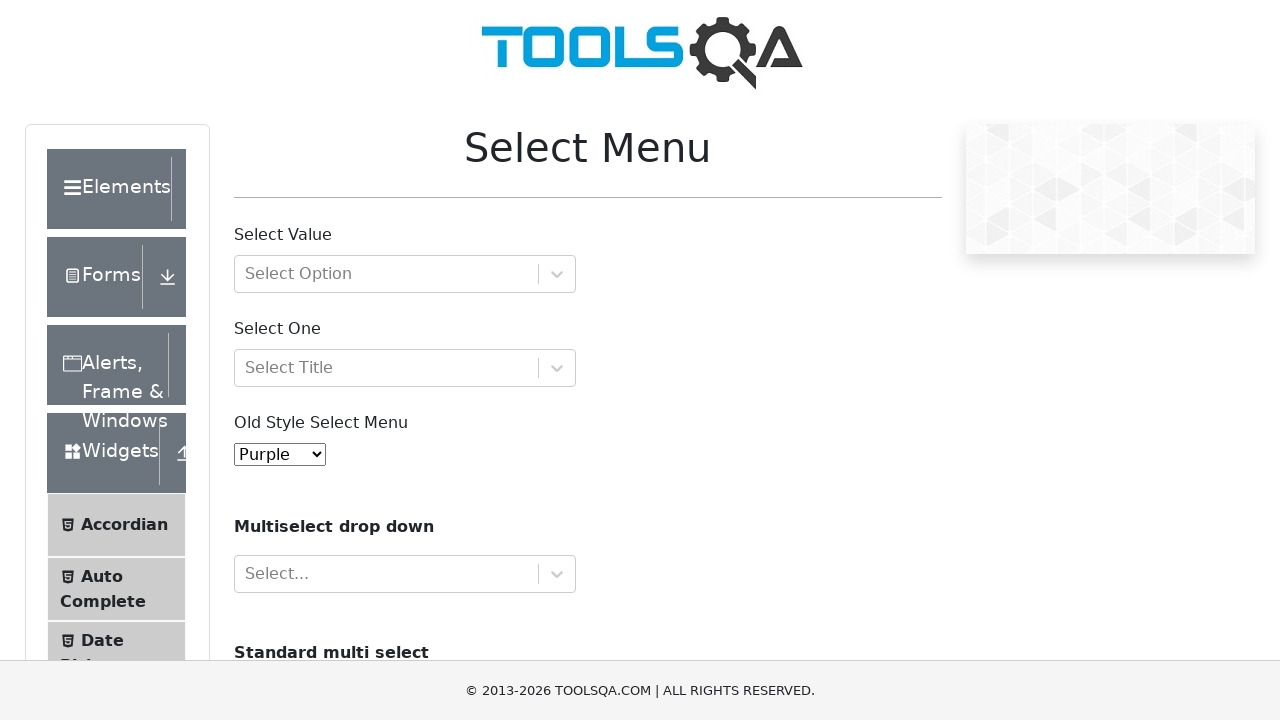

Verified 'Purple' is selected in dropdown
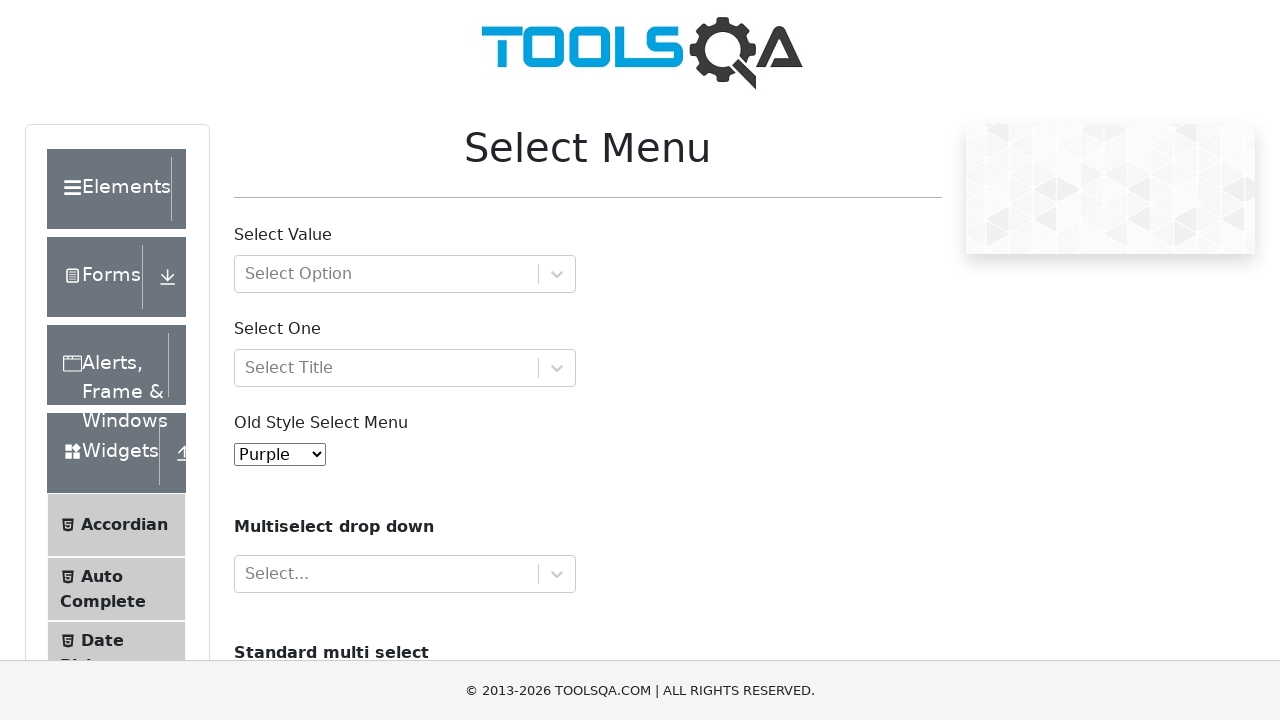

Selected 'Magenta' option by visible text on #oldSelectMenu
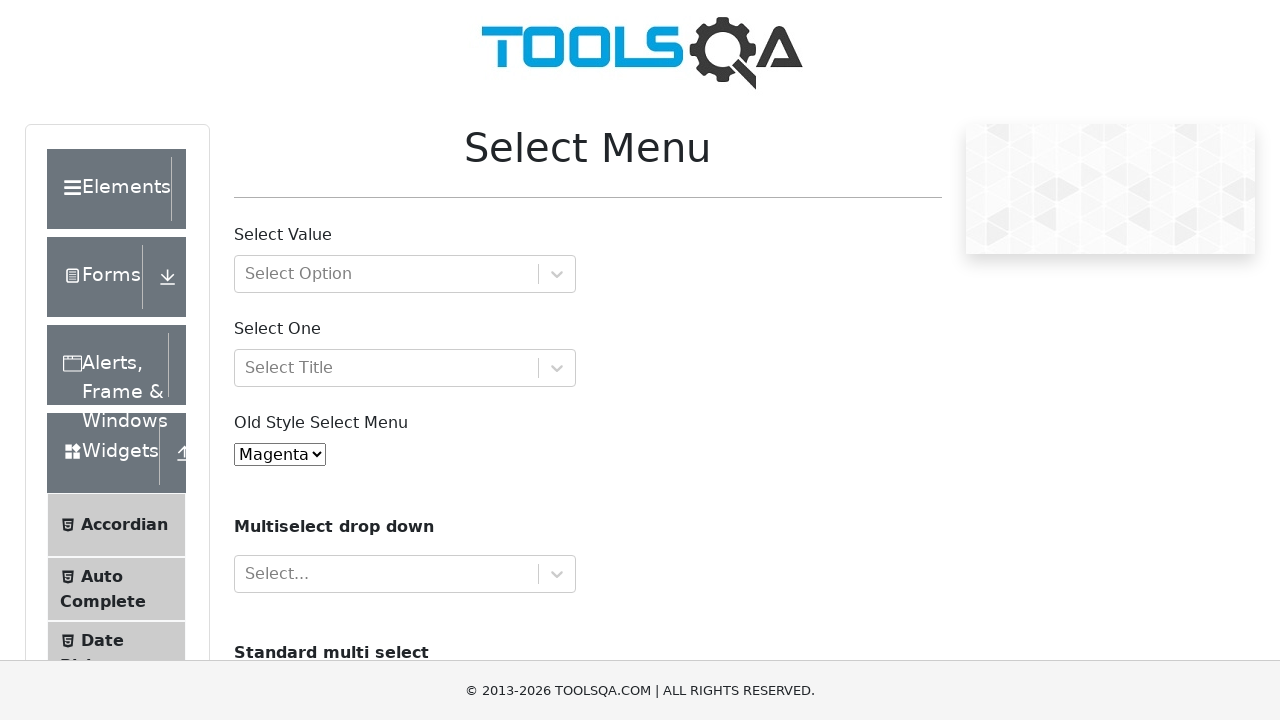

Verified 'Magenta' is selected in dropdown
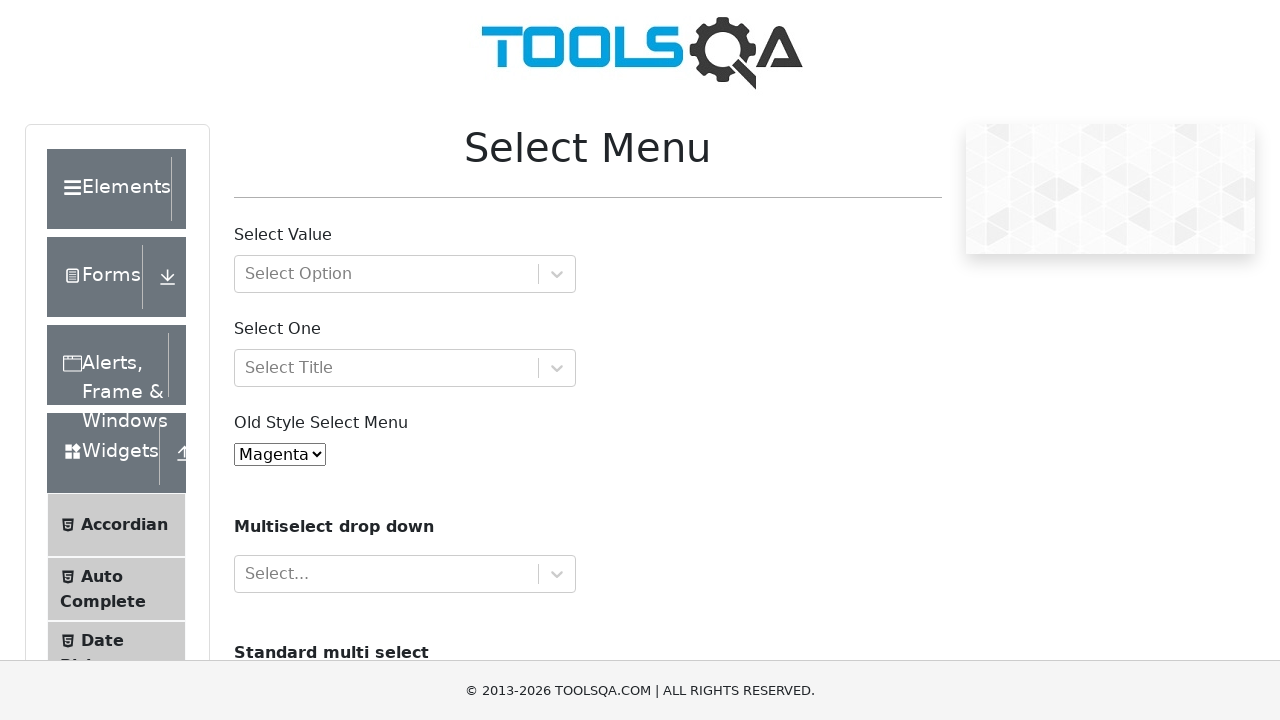

Selected 'Yellow' option by value '3' on #oldSelectMenu
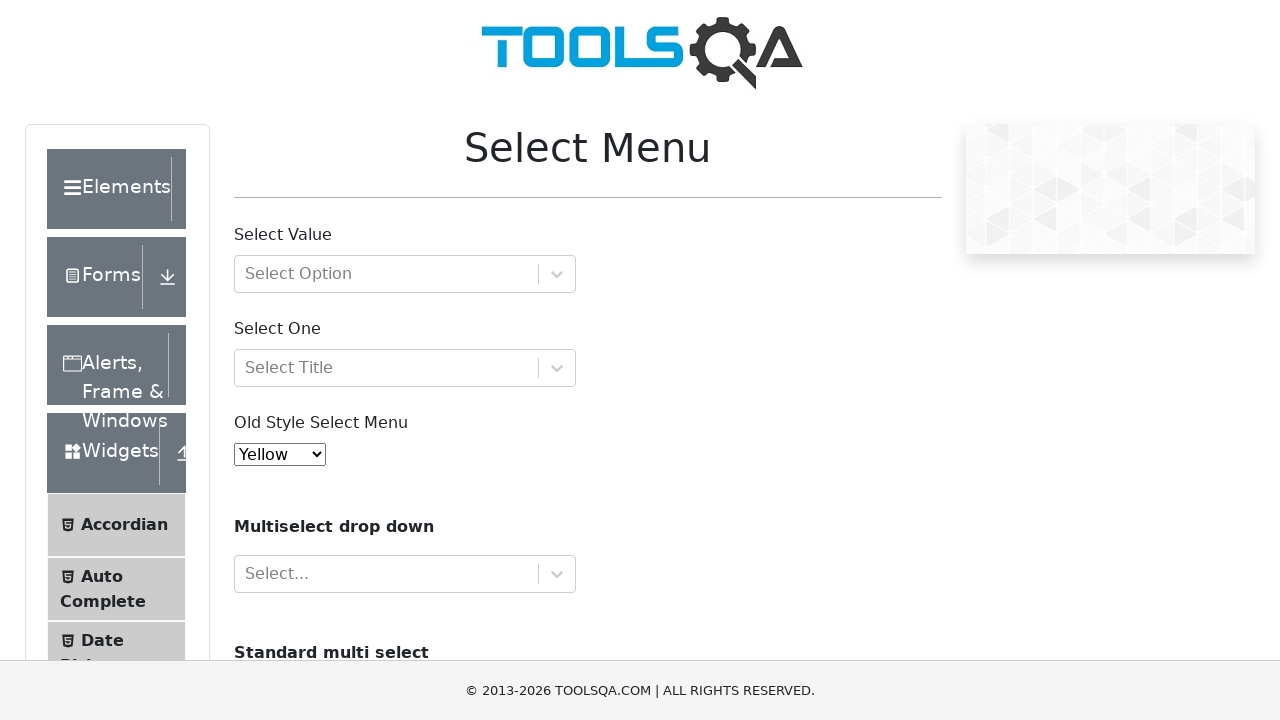

Verified 'Yellow' is selected in dropdown
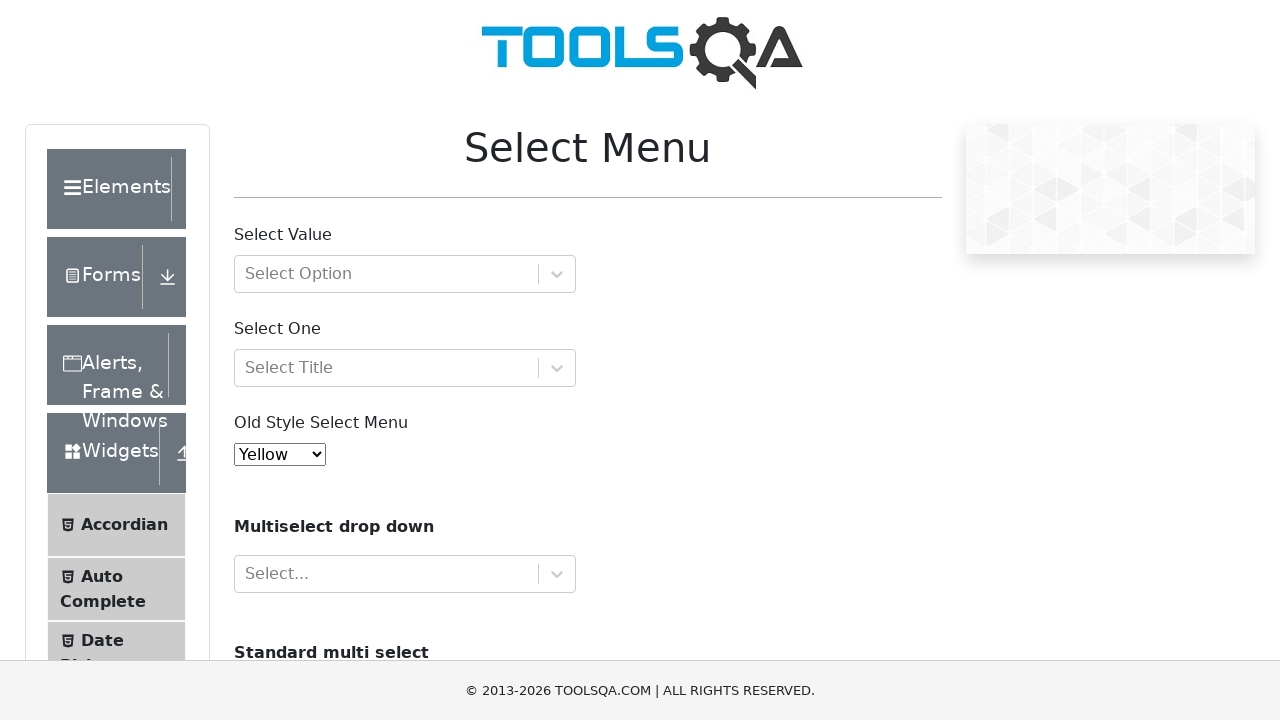

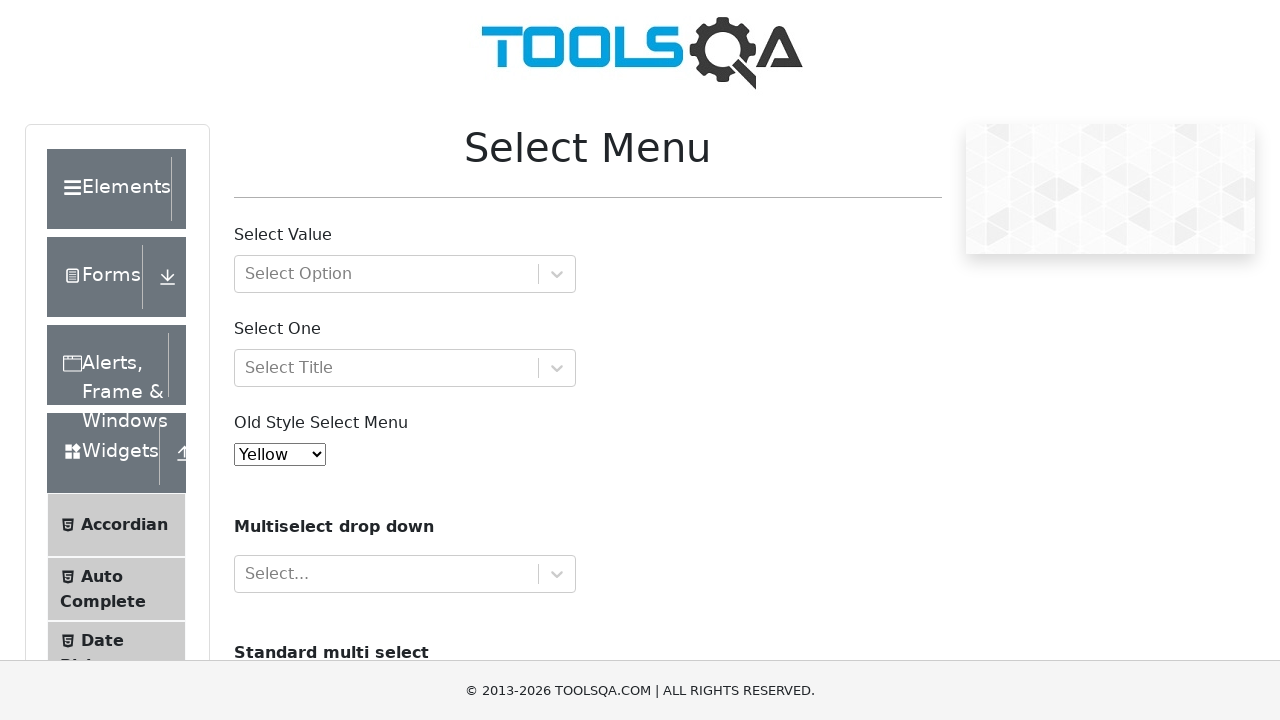